Tests radio button functionality by selecting different options, verifying selections, and checking if buttons are enabled

Starting URL: https://www.leafground.com/radio.xhtml

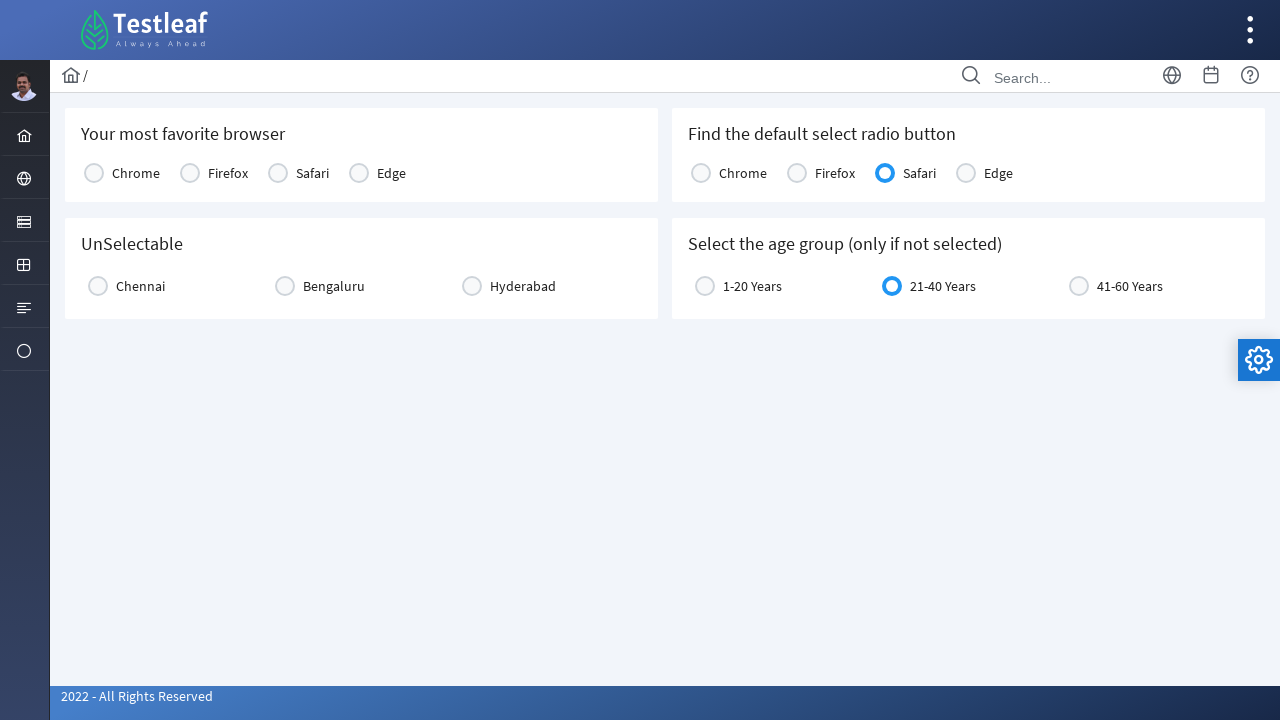

Navigated to radio button test page
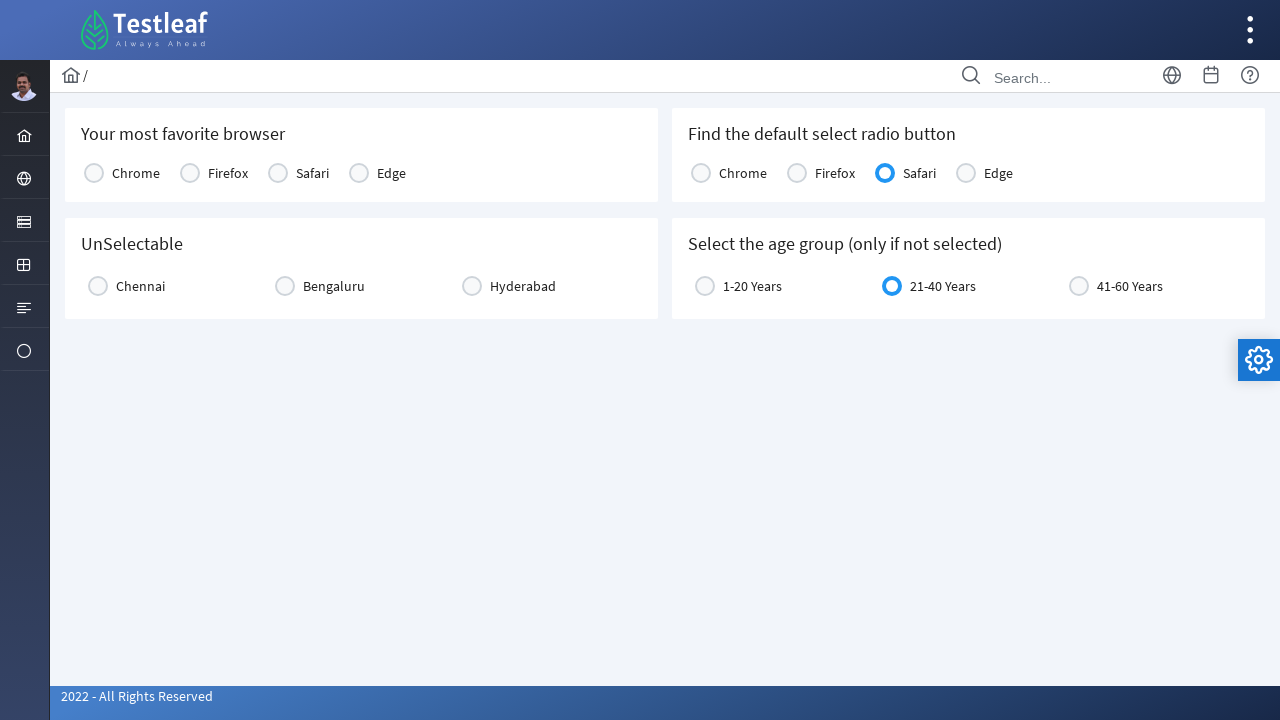

Clicked Chrome radio button option at (136, 173) on xpath=//table[contains(@id,'console1')]//label[text()='Chrome']
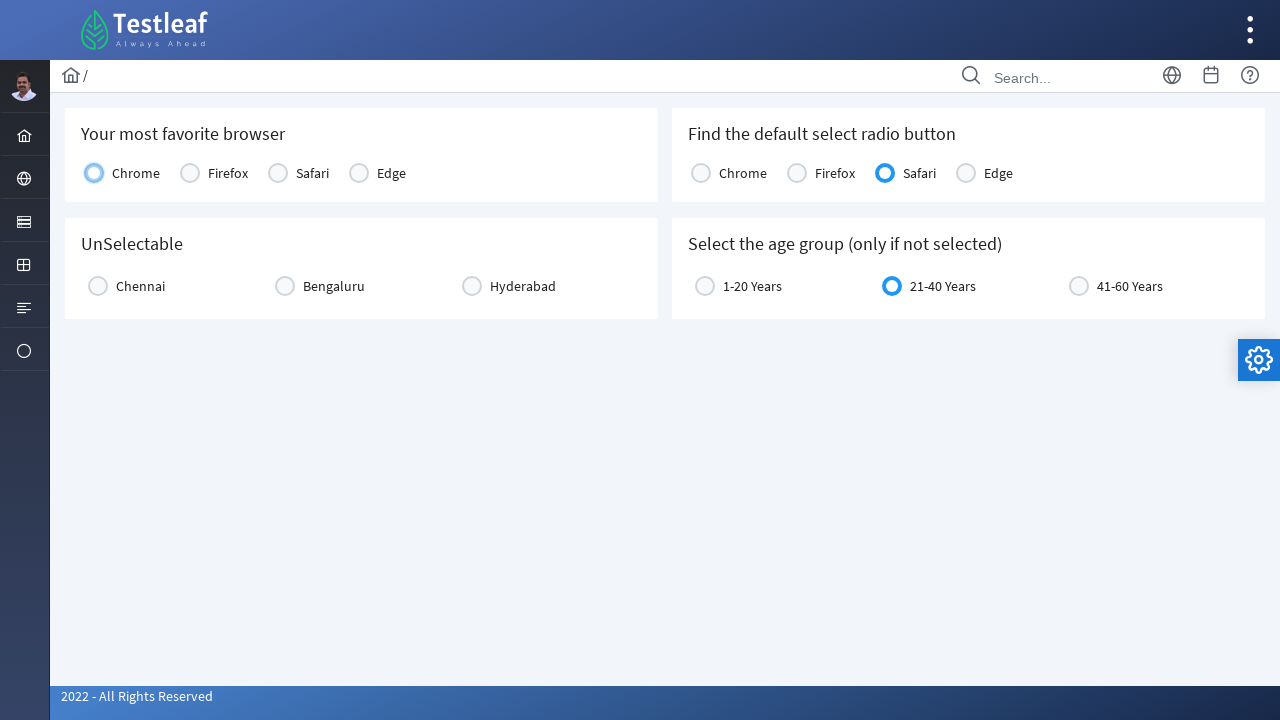

Clicked Chennai radio button at (140, 286) on xpath=//label[text()='Chennai']
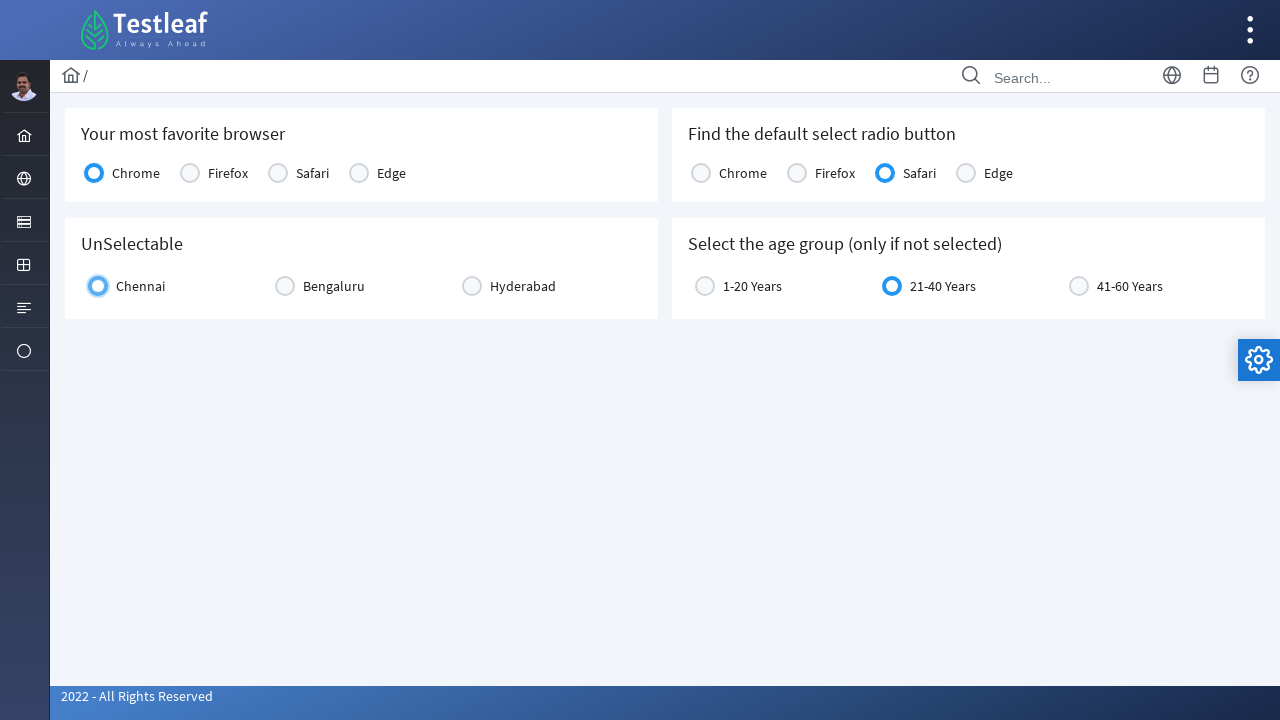

Waited 5000ms for selection to be processed
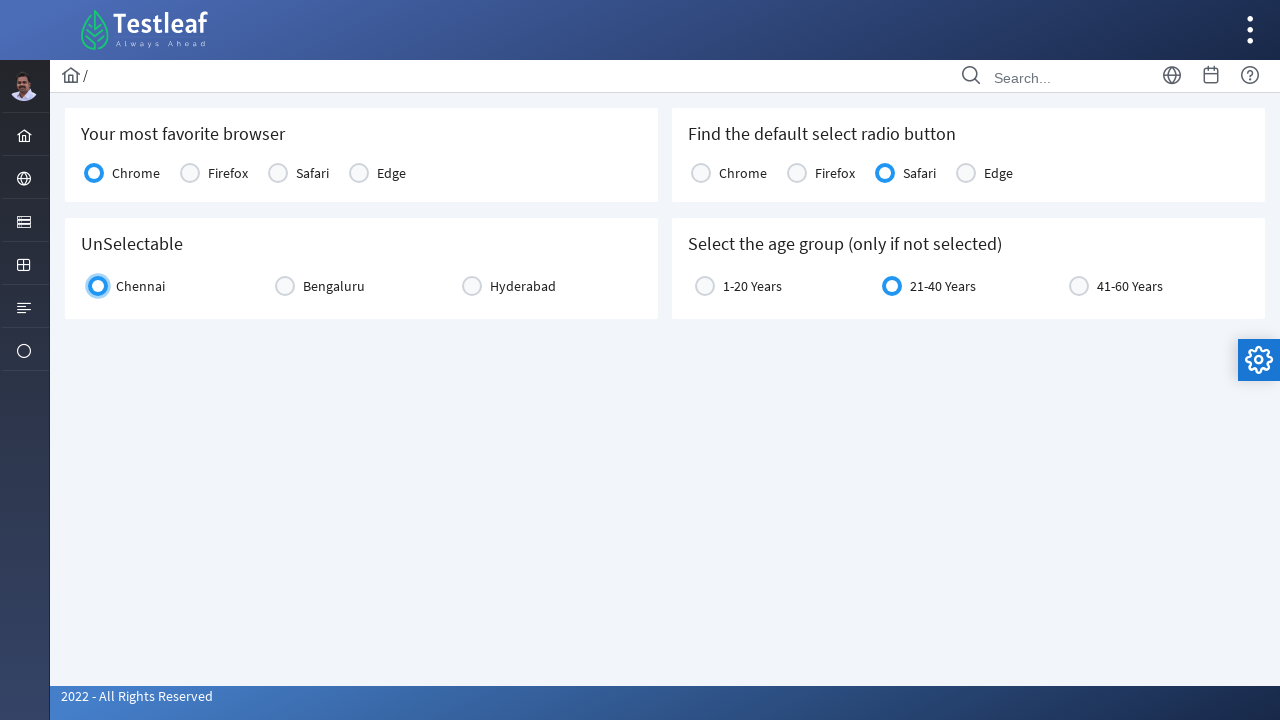

Clicked Chennai radio button again to verify toggle behavior at (140, 286) on xpath=//label[text()='Chennai']
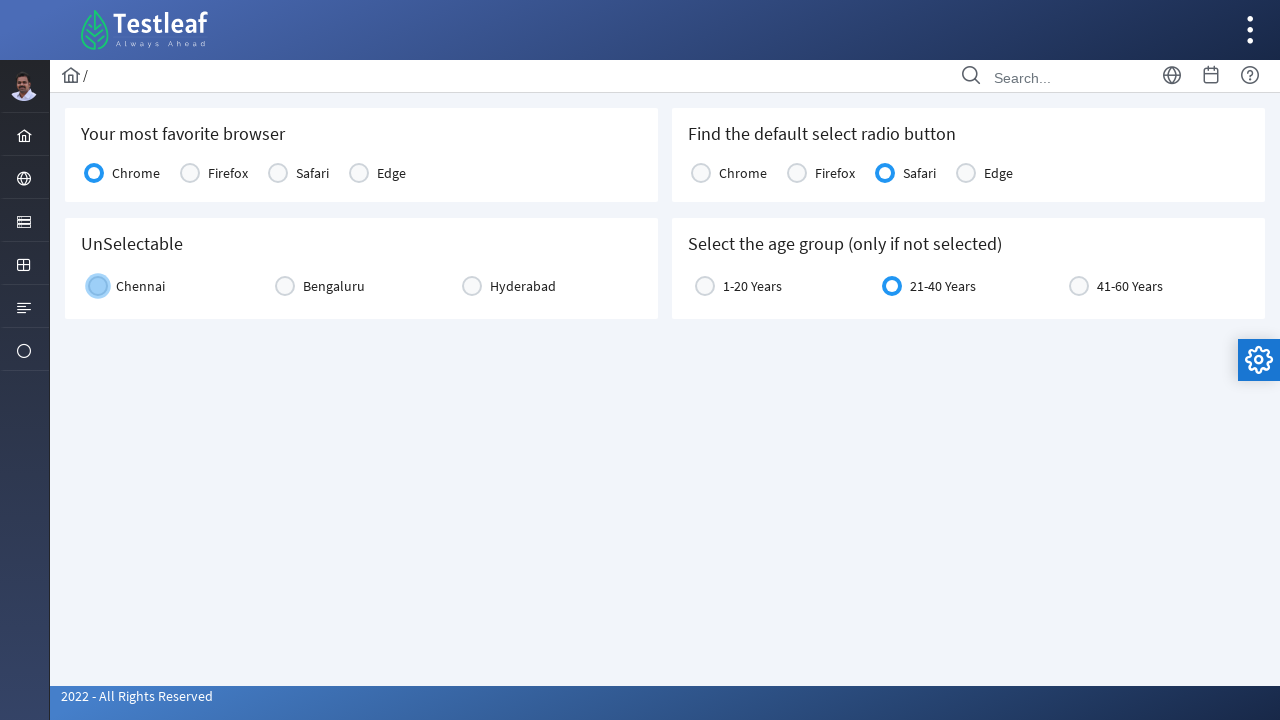

Located browser selection element
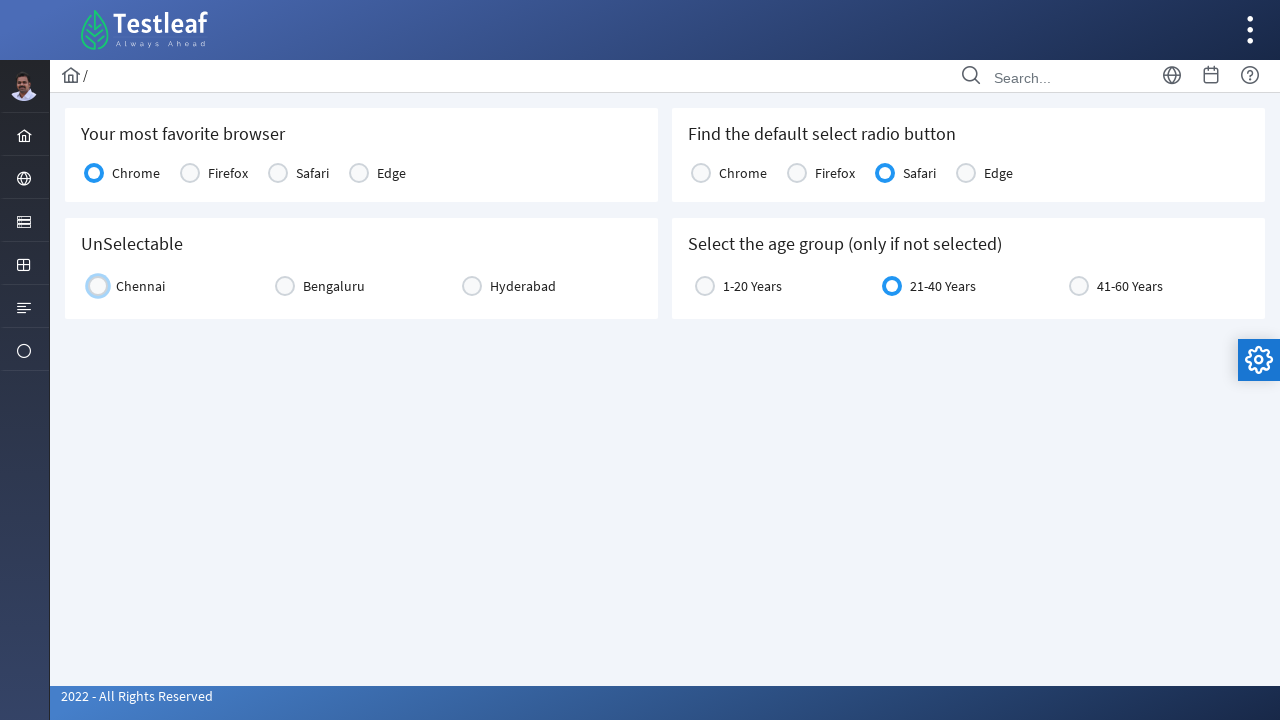

Retrieved selected browser text: Safari
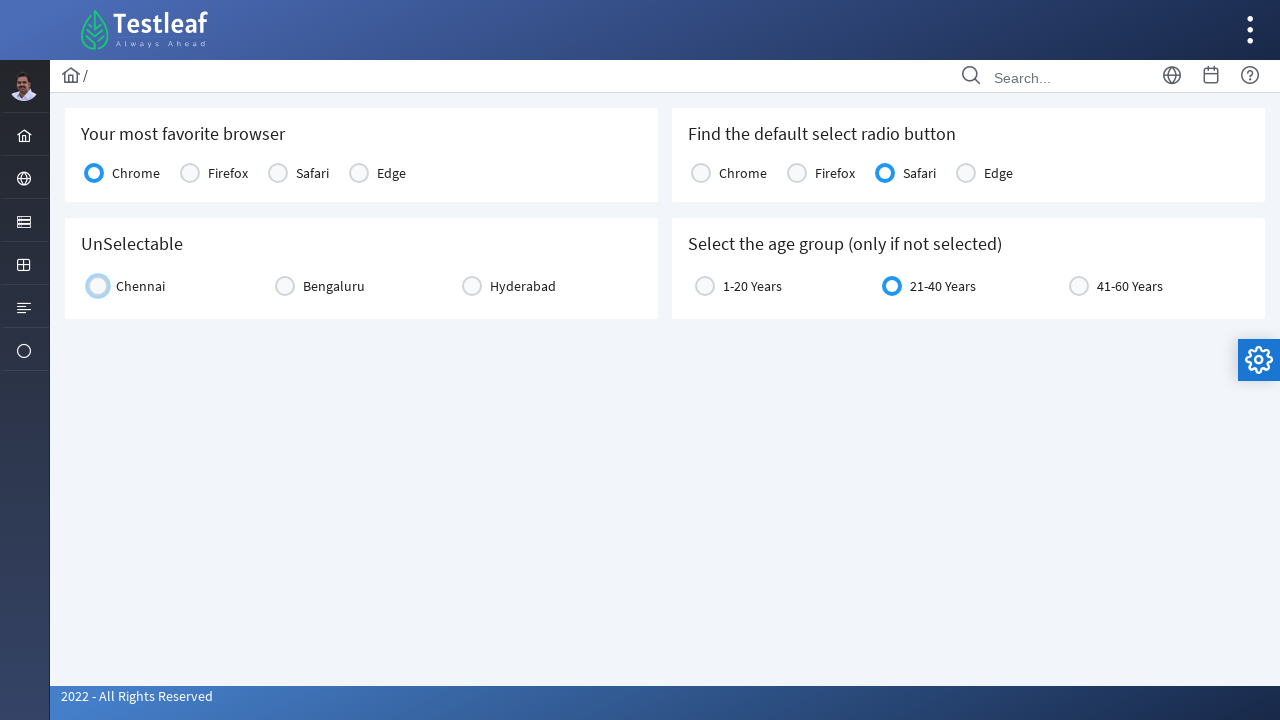

Located age checkbox element
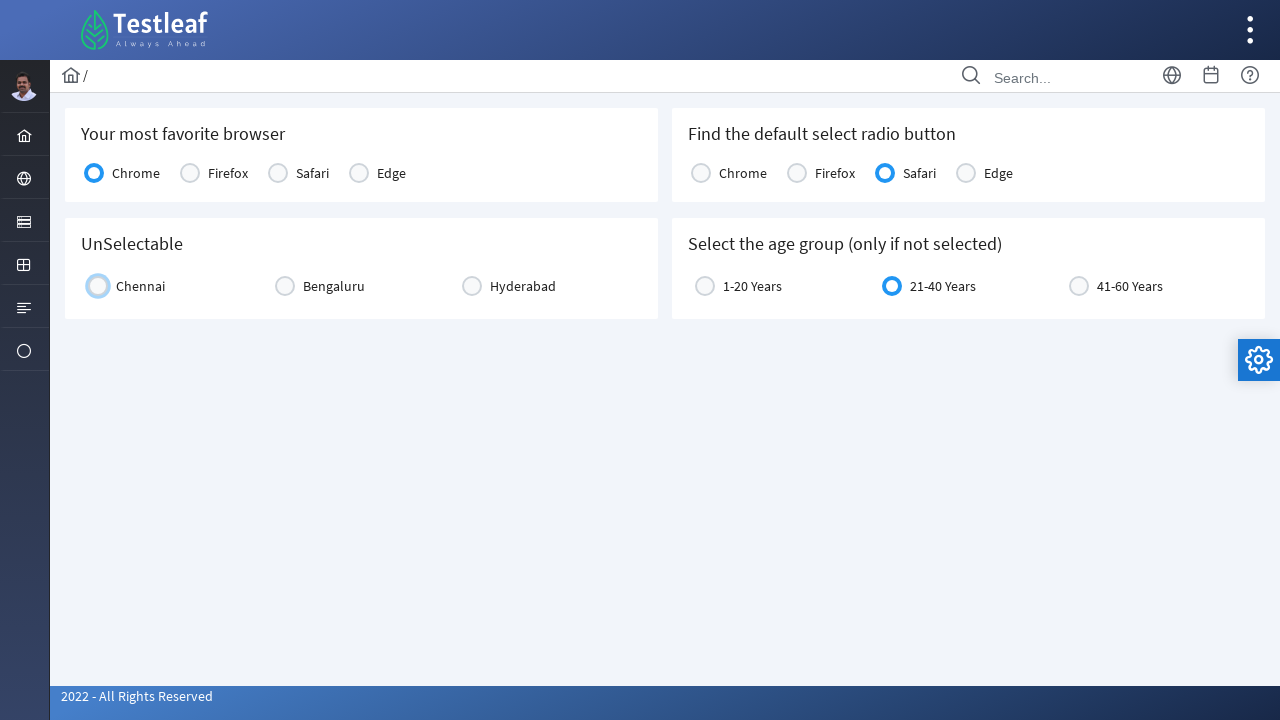

Verified age checkbox is already selected and enabled
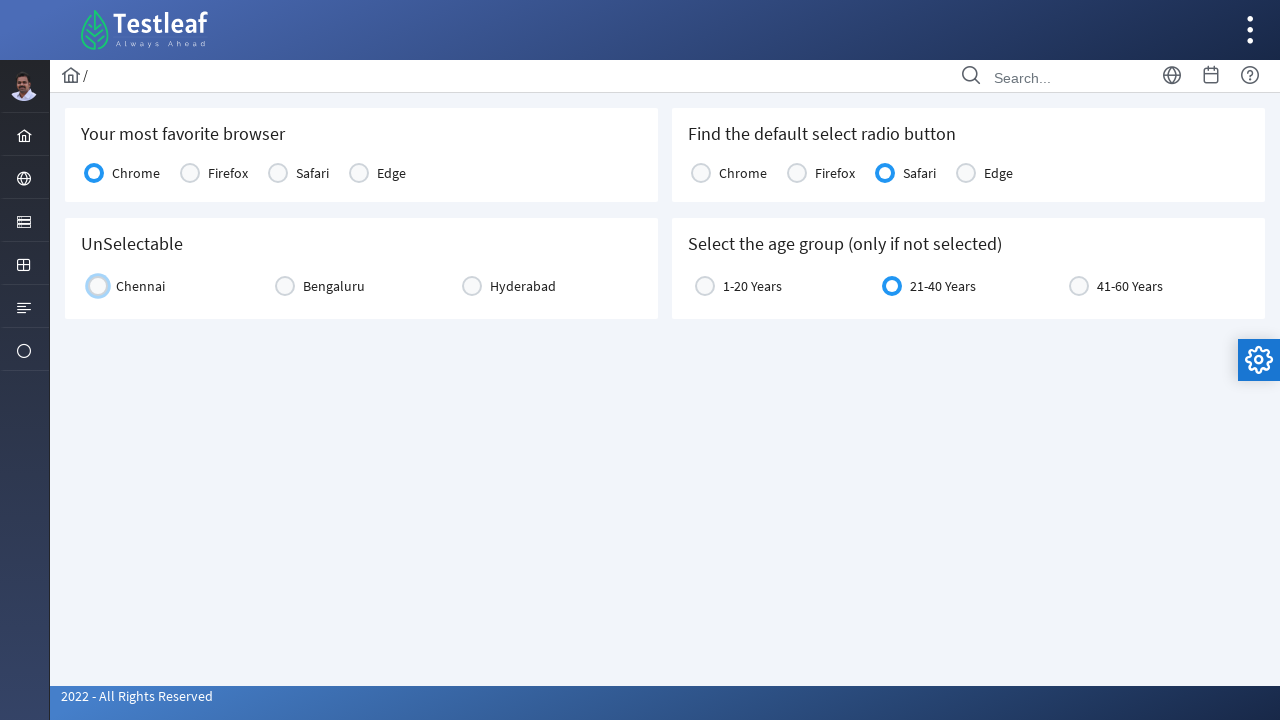

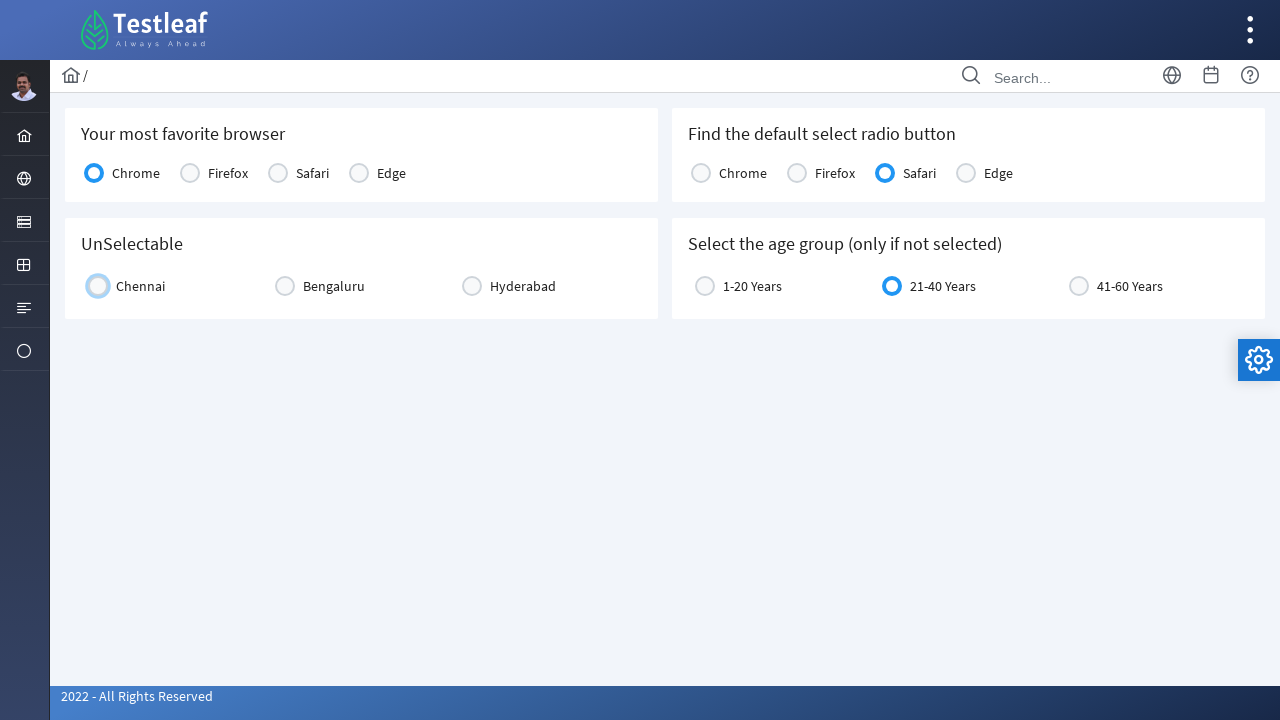